Tests the Protractor demo calculator app by verifying the page title and entering text in the first input field

Starting URL: http://juliemr.github.io/protractor-demo/

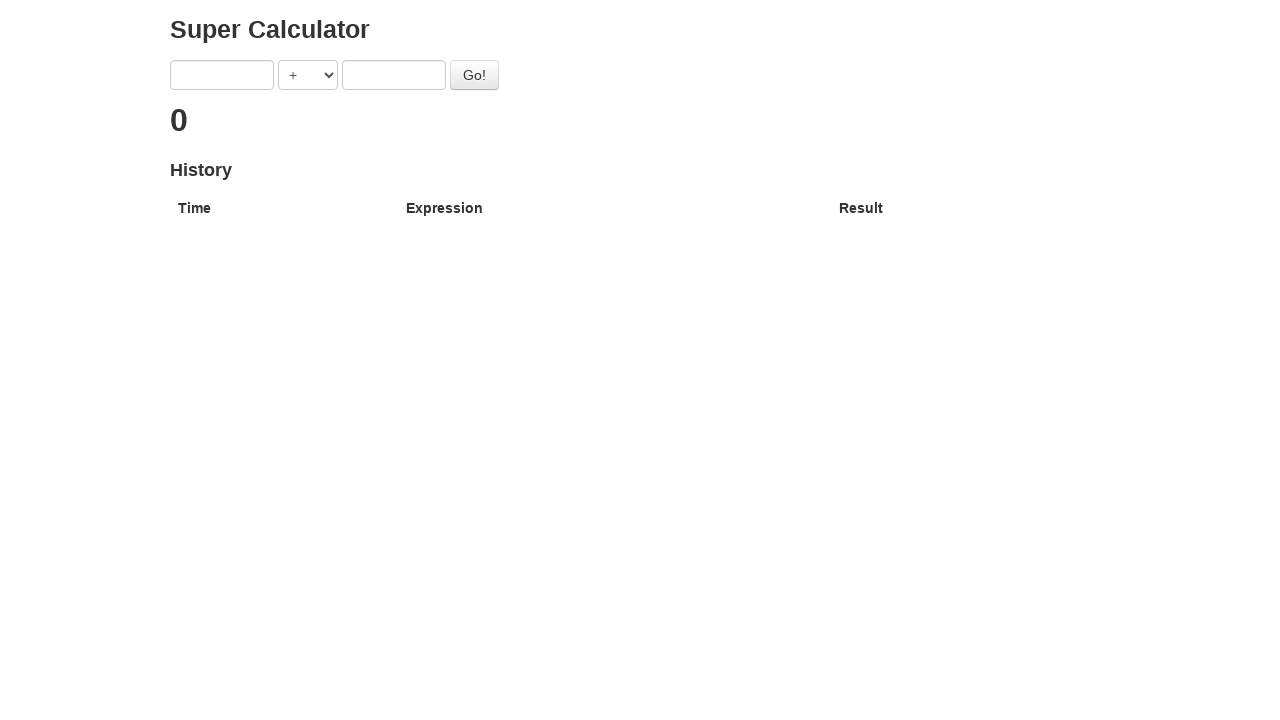

Navigated to Protractor demo calculator app
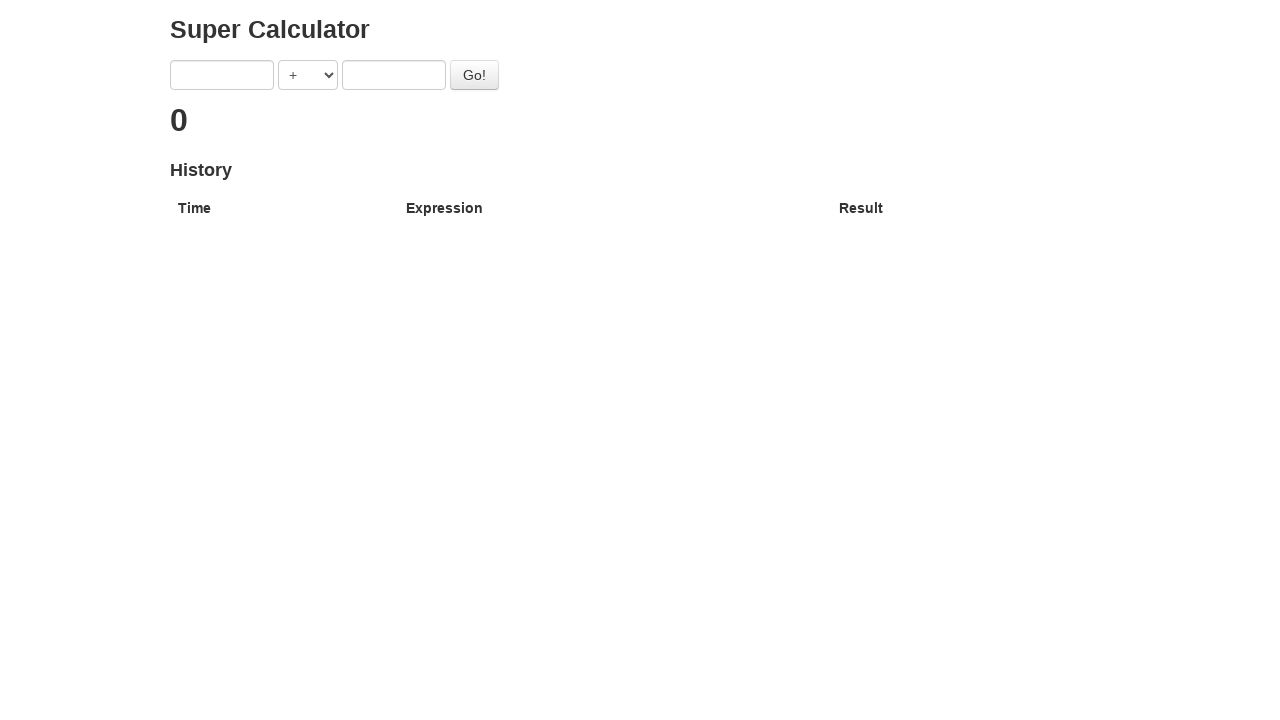

Verified page title is 'Super Calculator'
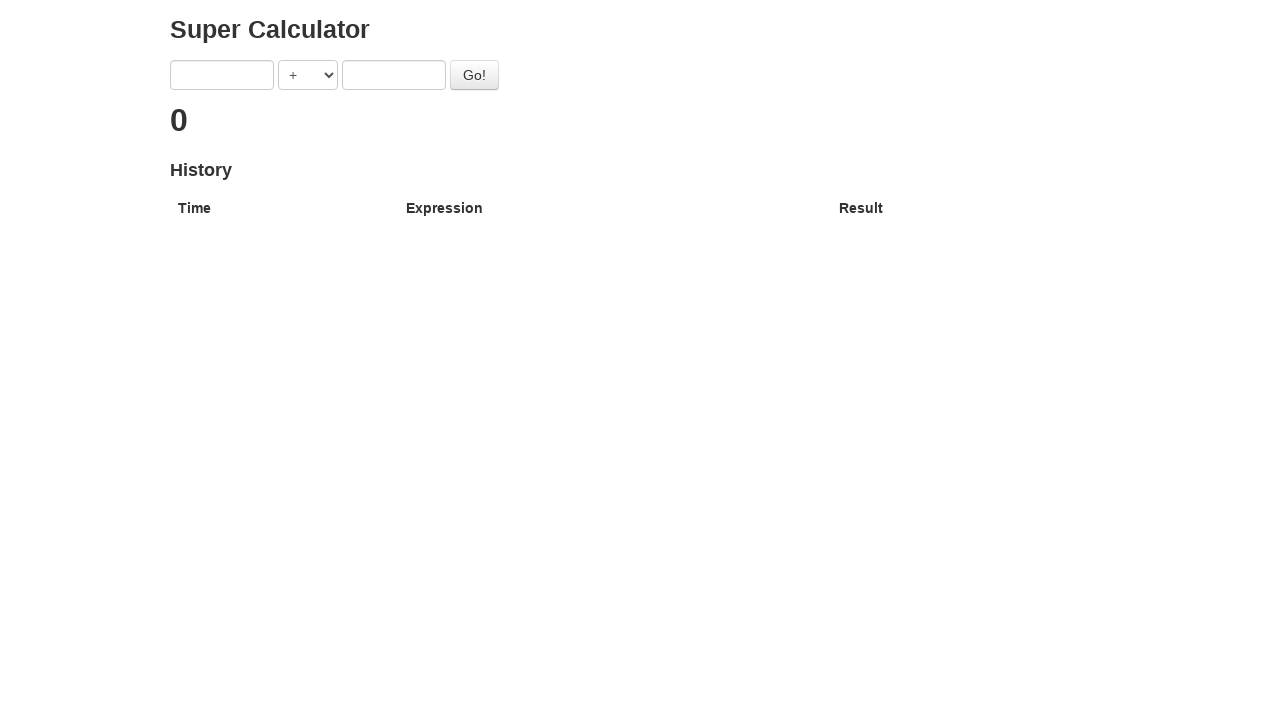

Filled first input field with 'Selenium' on input[ng-model='first']
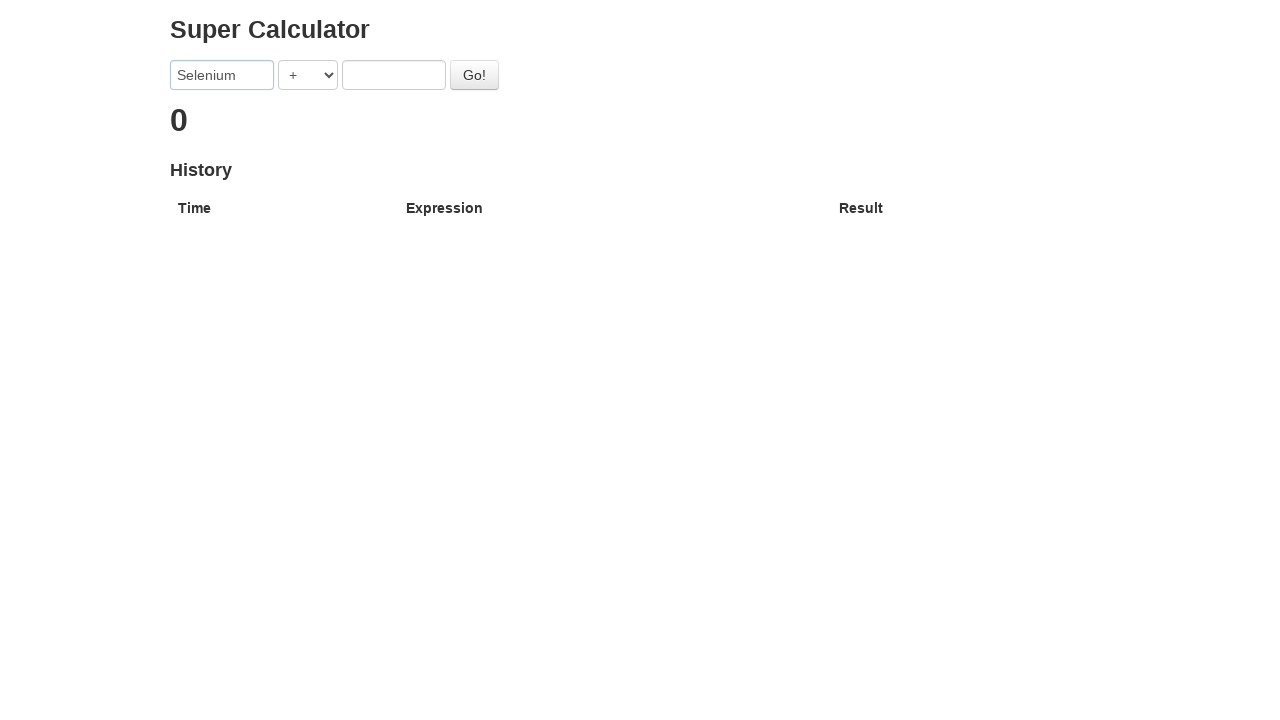

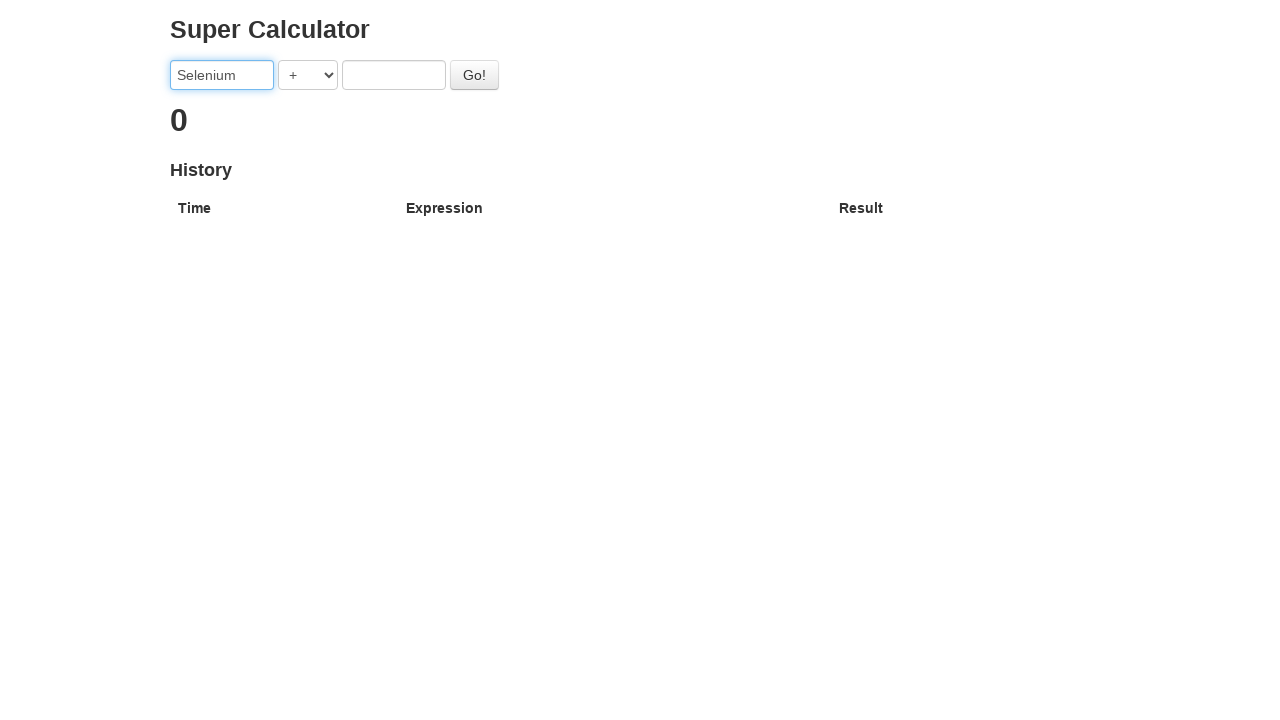